Navigates to JPL Space image page and clicks the full image button to display the featured Mars image

Starting URL: https://data-class-jpl-space.s3.amazonaws.com/JPL_Space/index.html

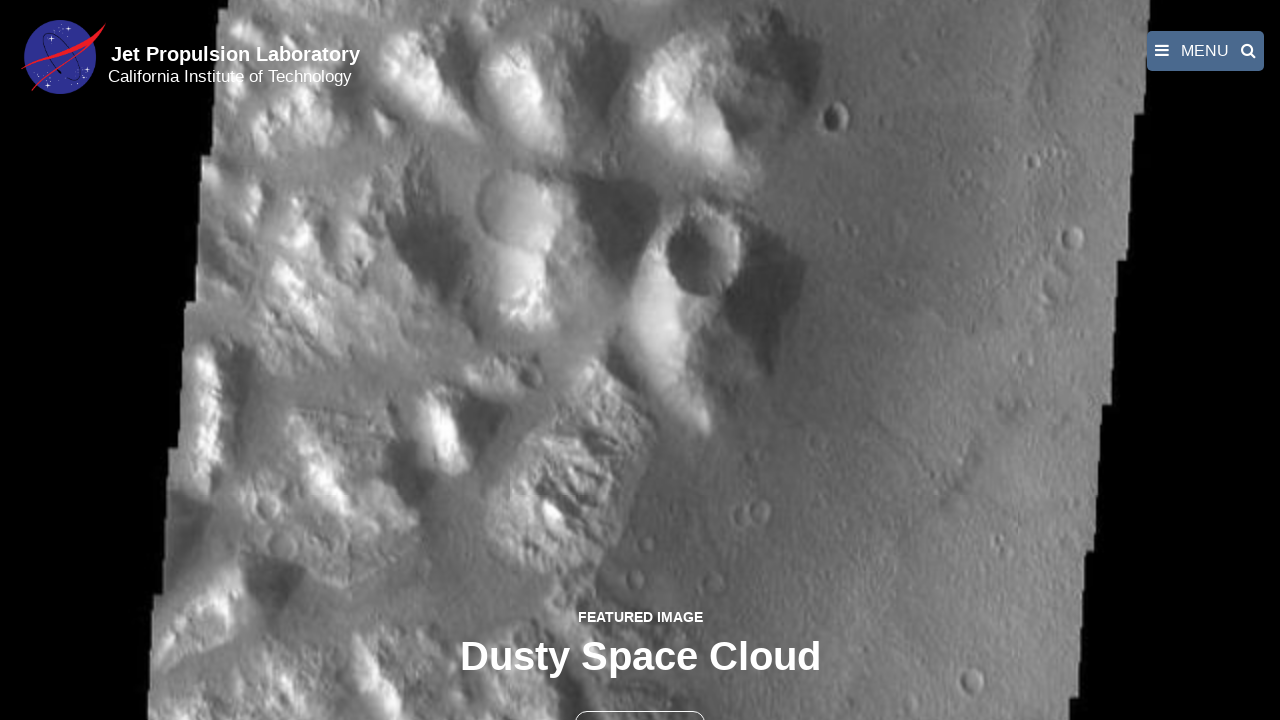

Navigated to JPL Space image page
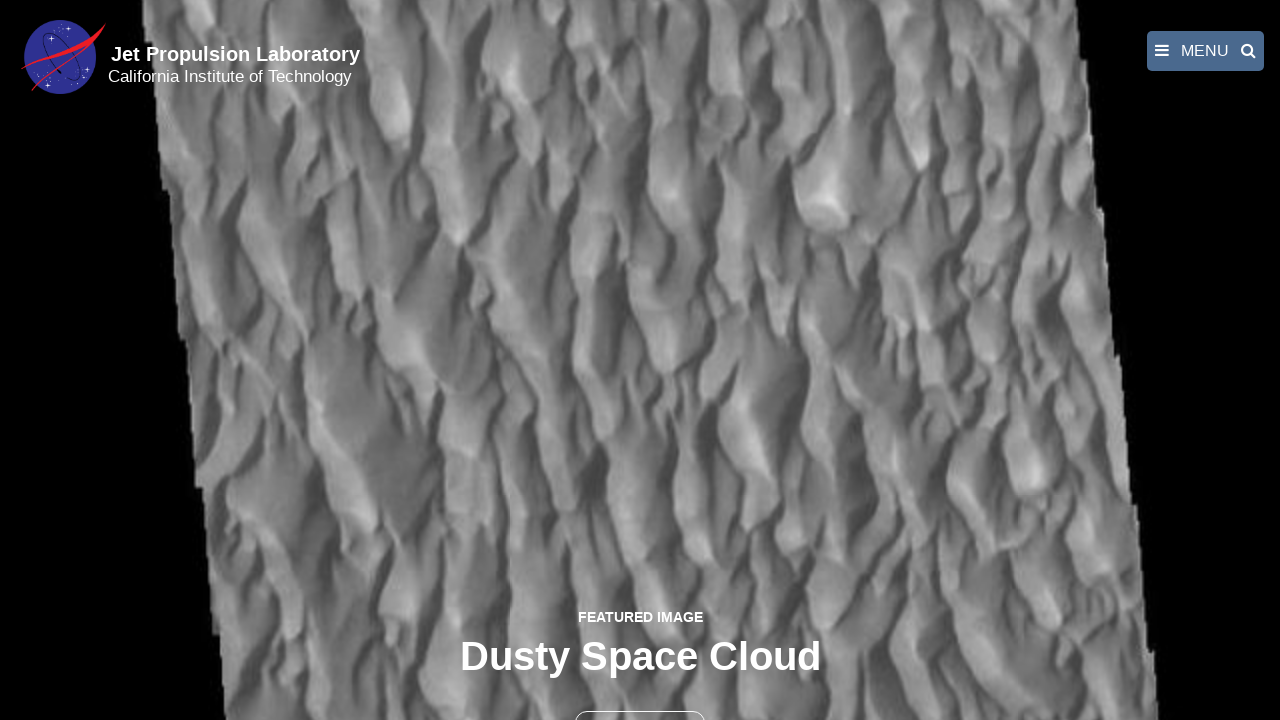

Clicked the full image button to display featured Mars image at (640, 699) on button >> nth=1
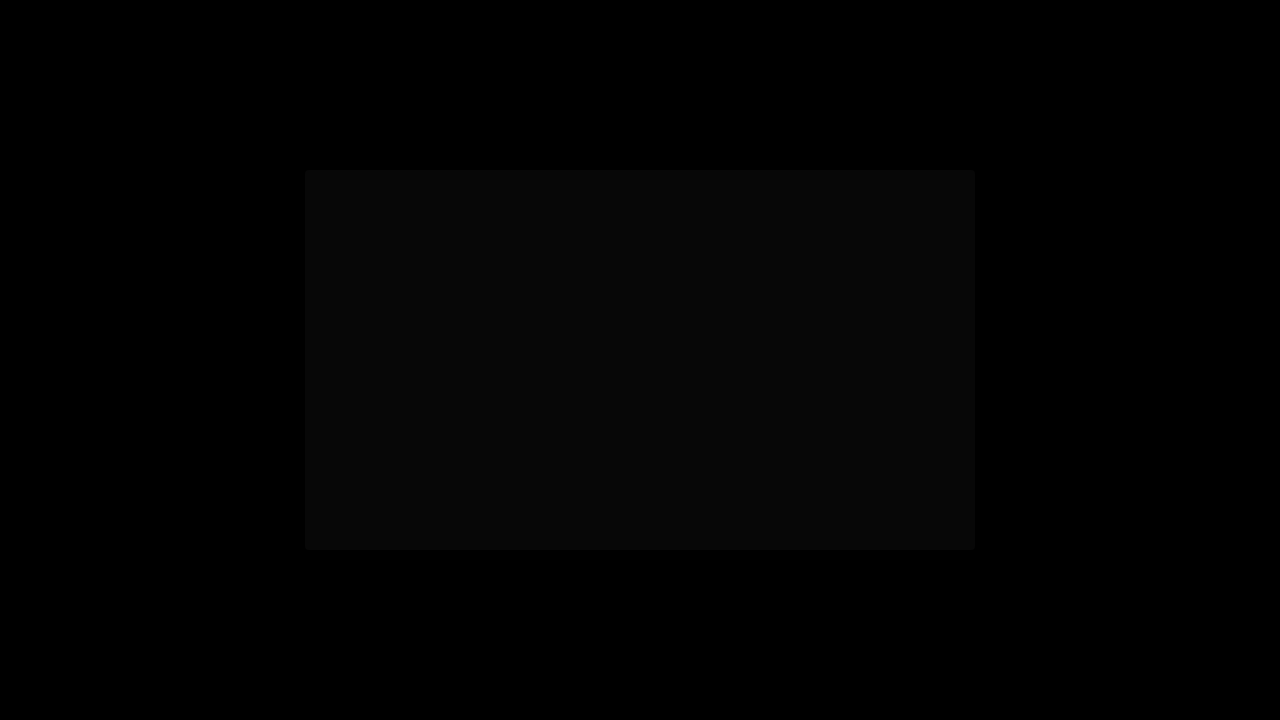

Full-size featured Mars image loaded
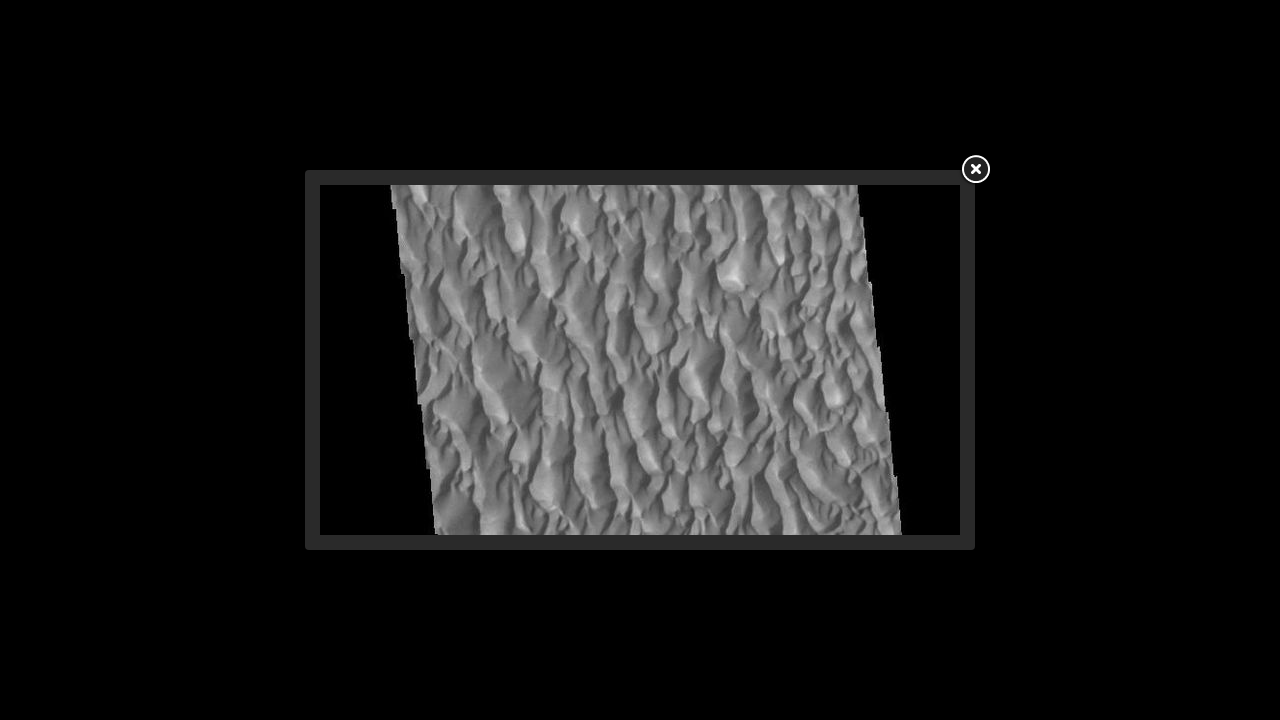

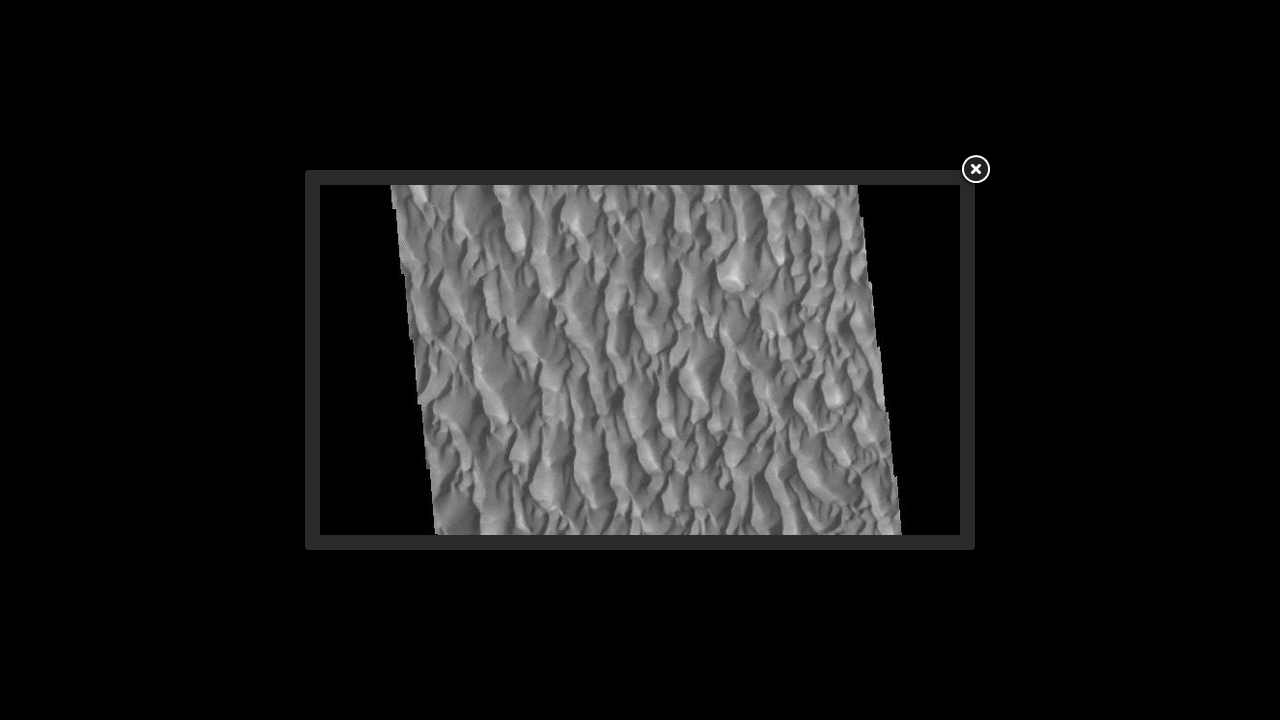